Tests a registration or signup form by filling in username, email, and password fields

Starting URL: https://www.thetestingworld.com/testings

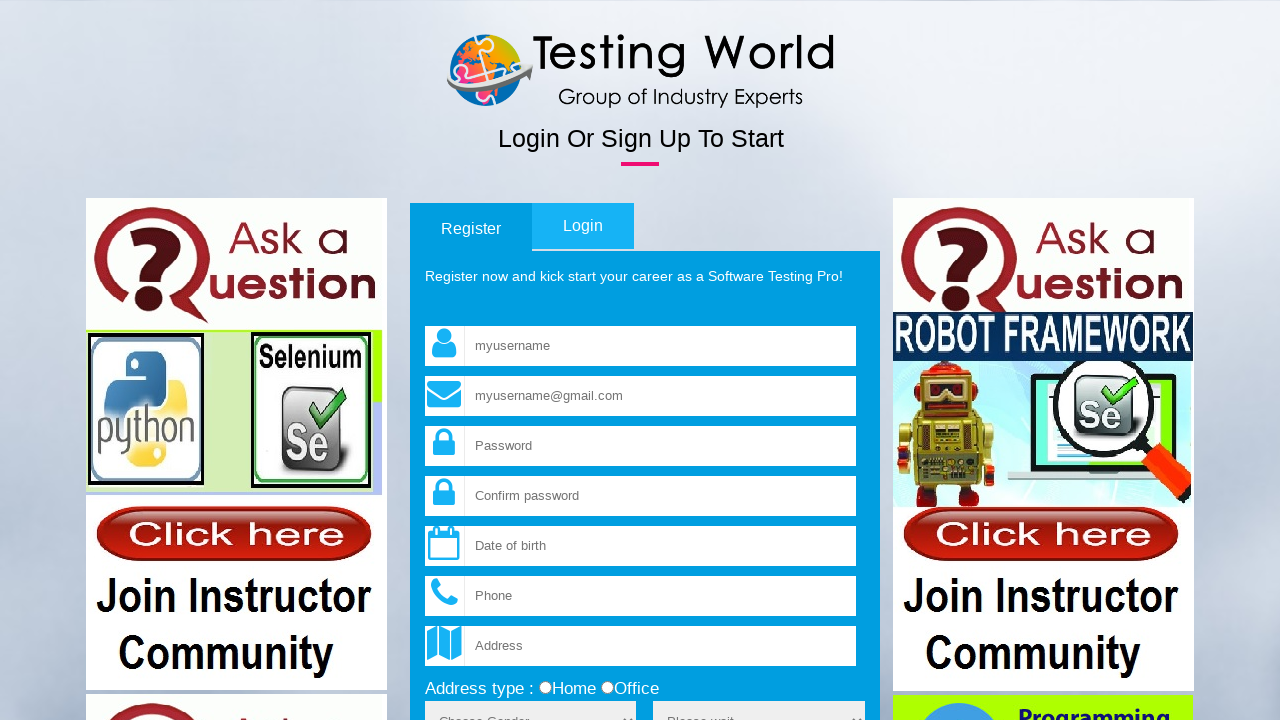

Filled username field with 'Testing' on input[name='fld_username']
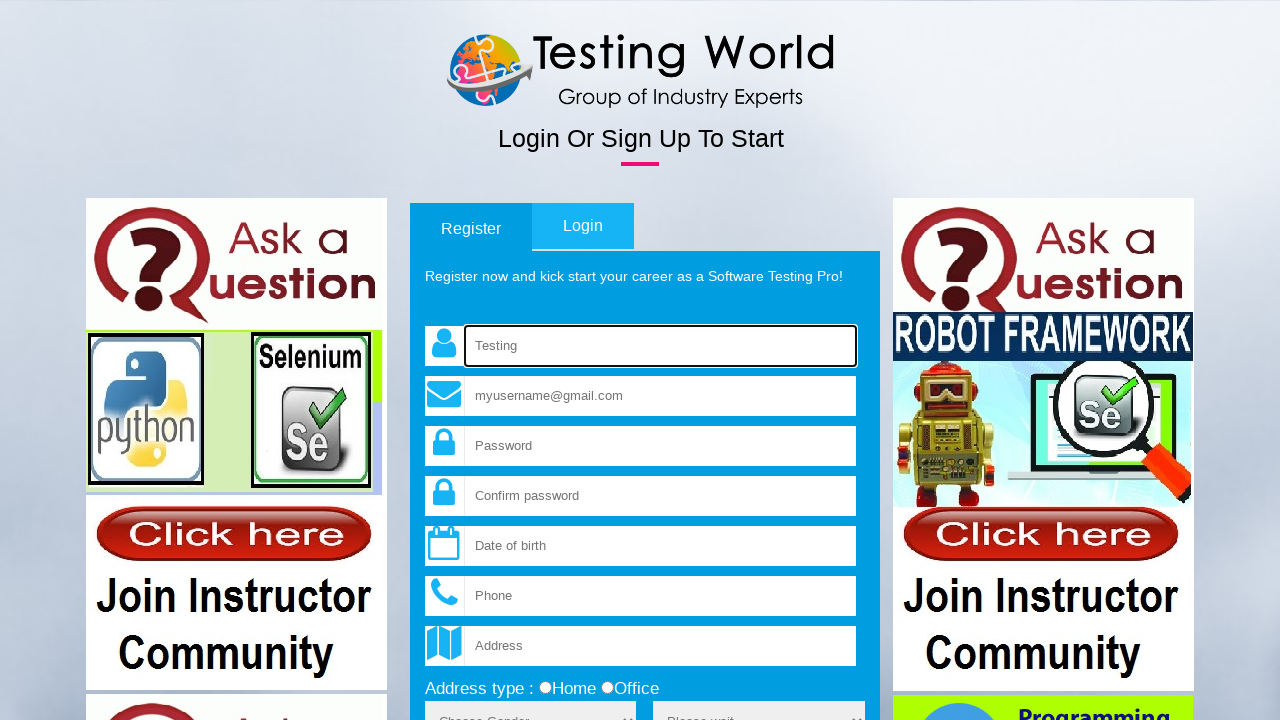

Filled email field with '123546' on input[name='fld_email']
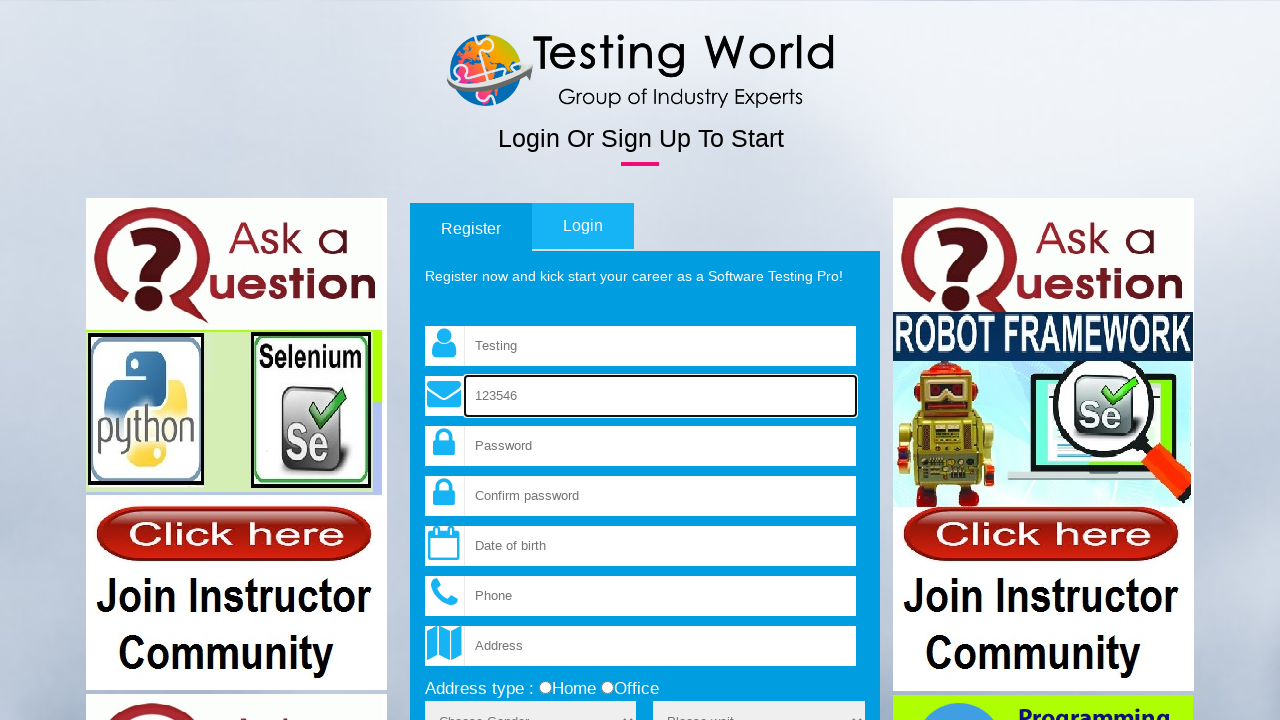

Filled password field with '45685' on input[name='fld_password']
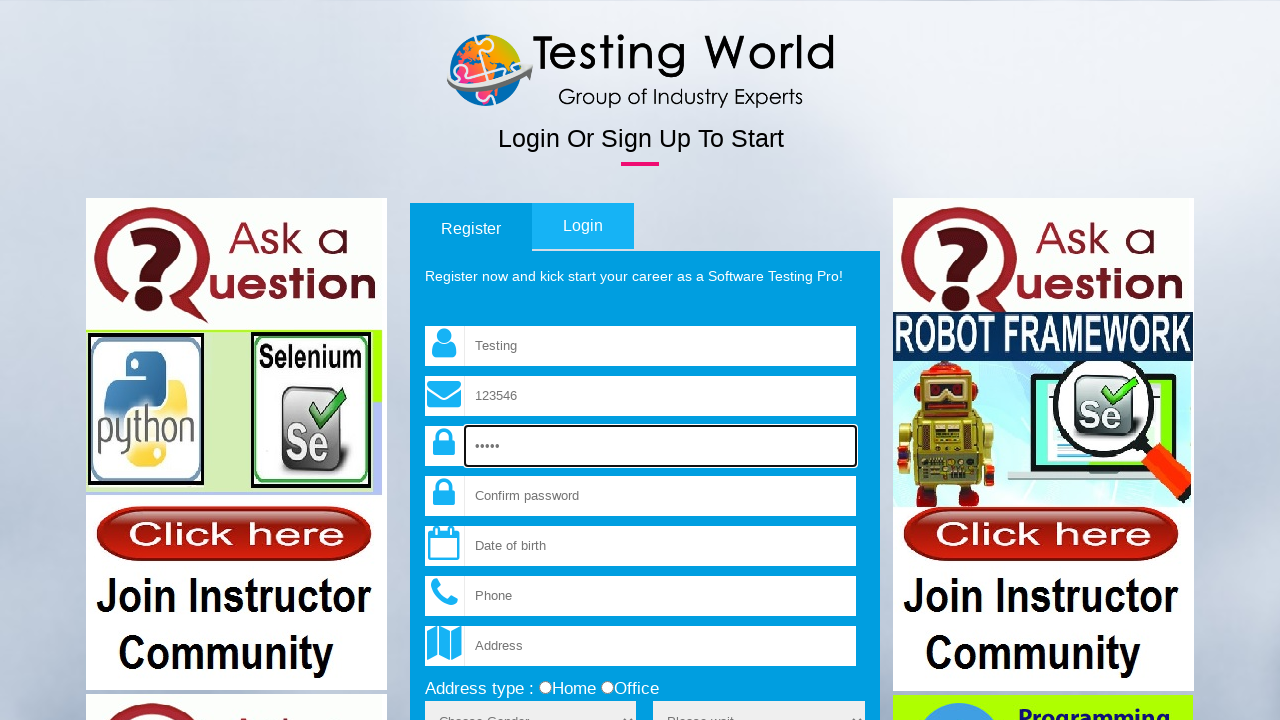

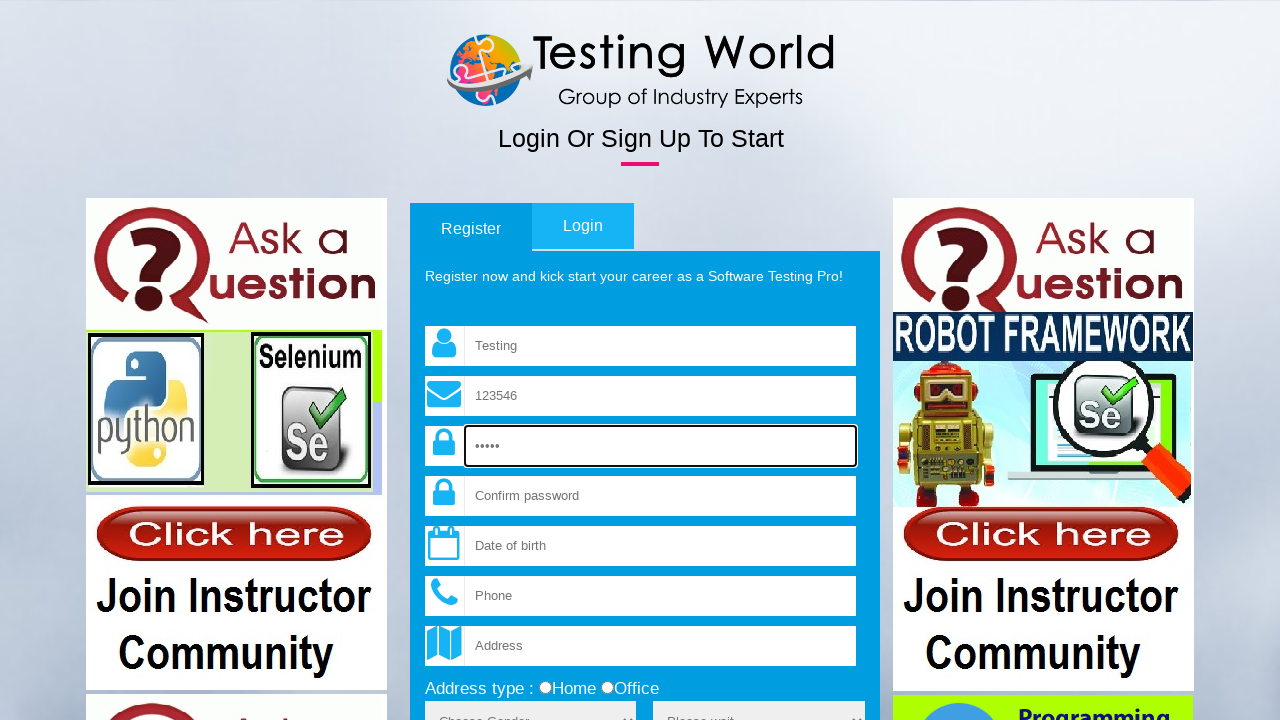